Navigates to example.com, finds the first anchor element on the page, and clicks it to navigate to the linked page.

Starting URL: https://example.com

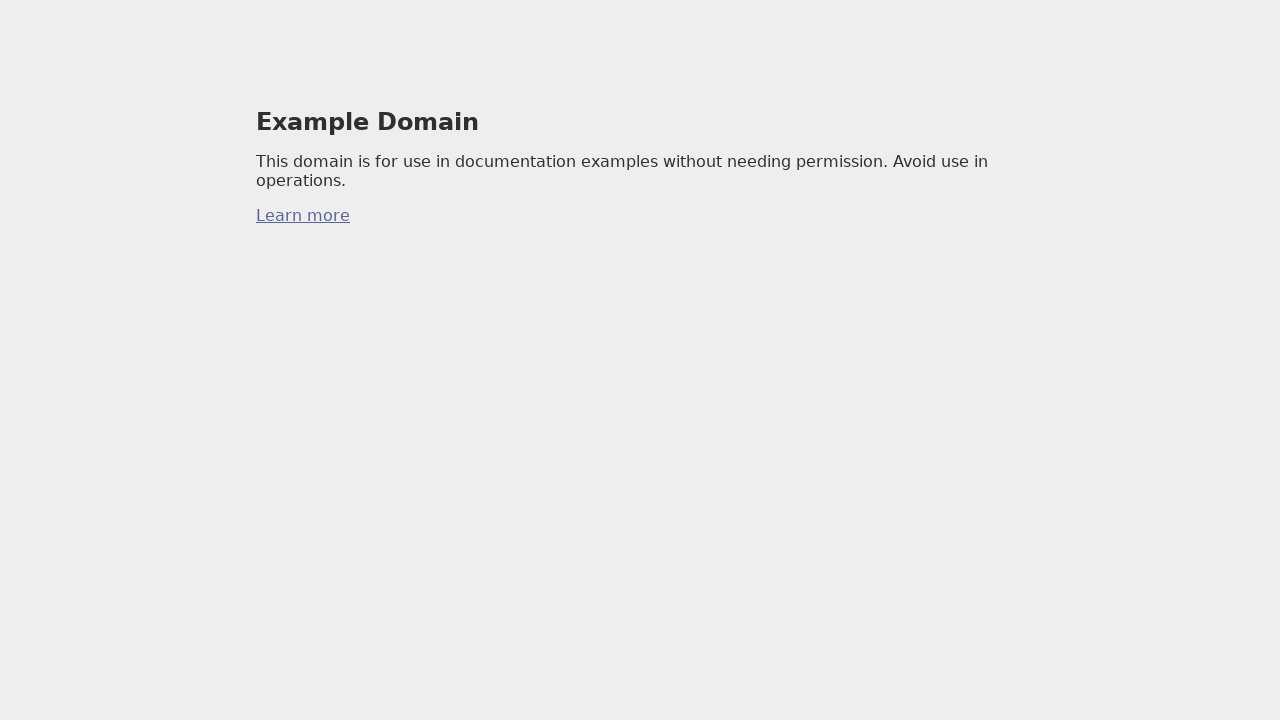

Navigated to https://example.com
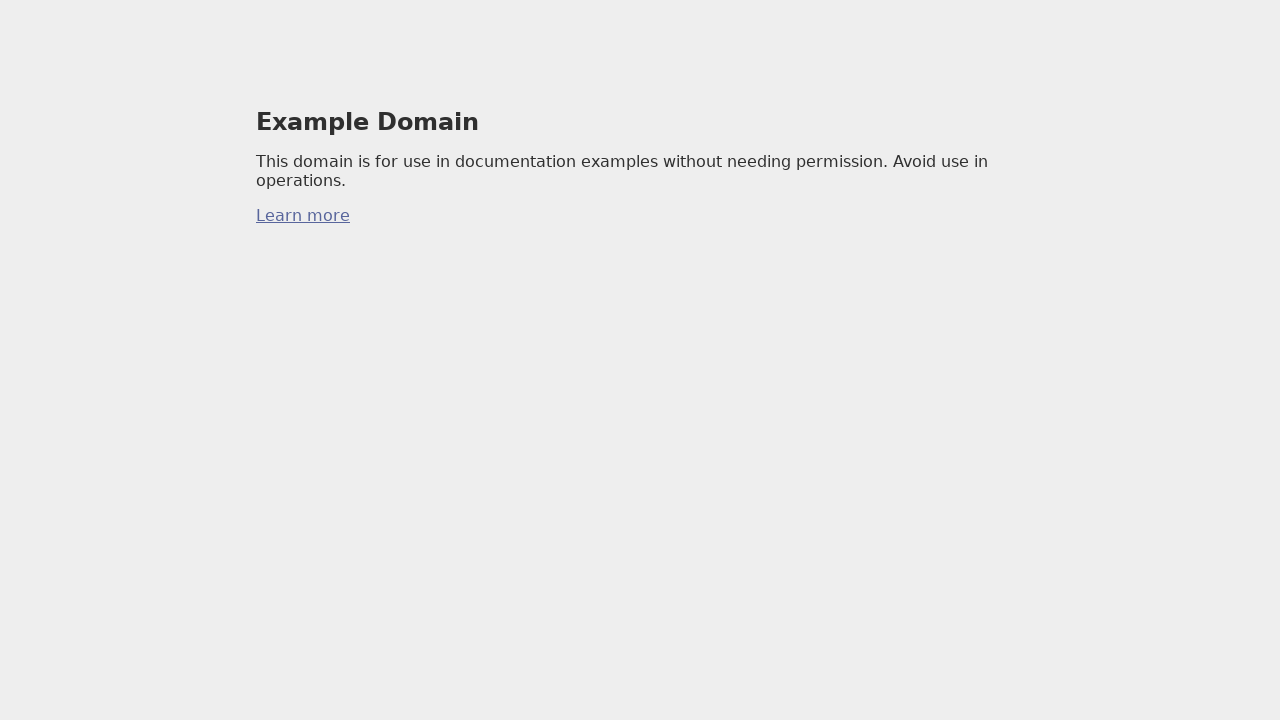

Found the first anchor element on the page
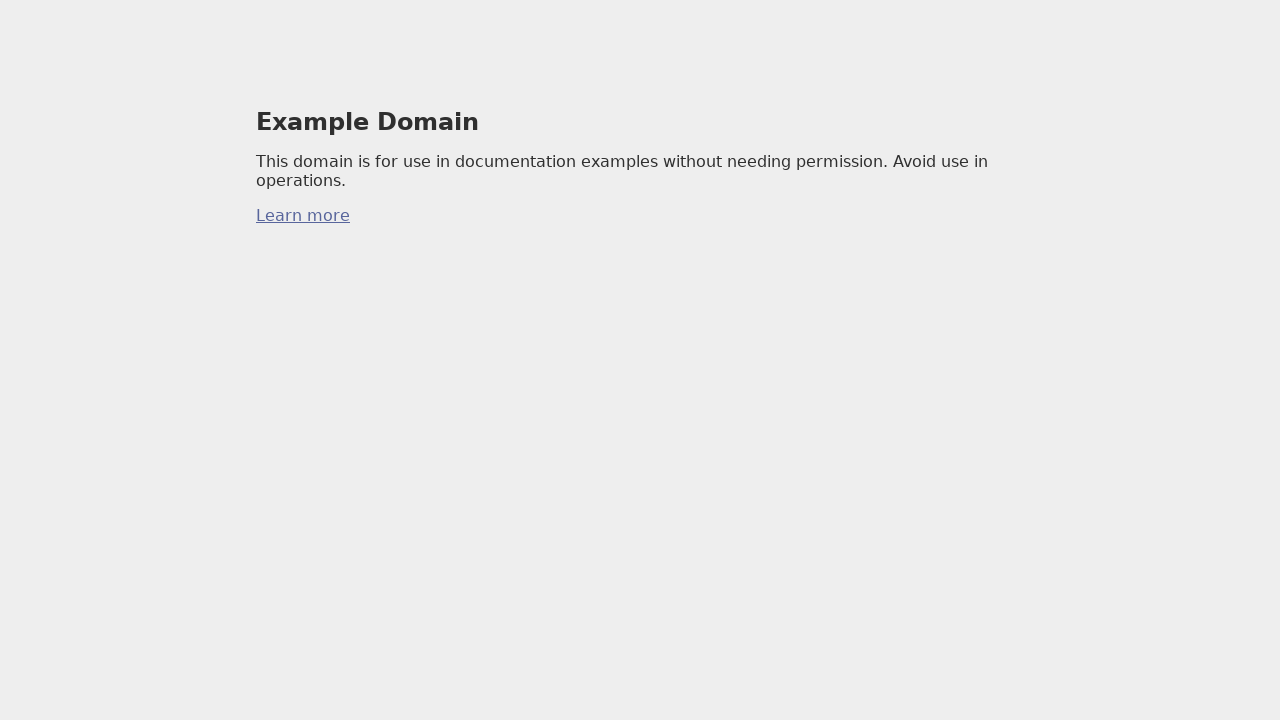

Clicked the first anchor element to navigate to the linked page
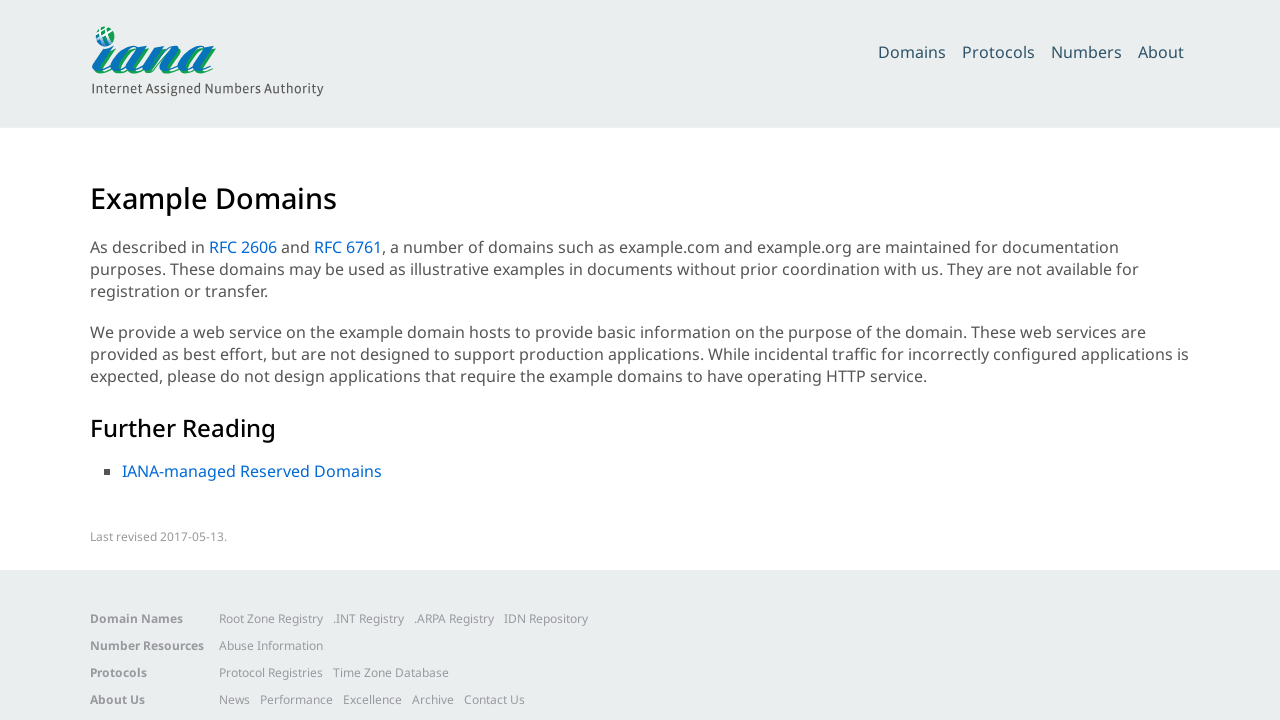

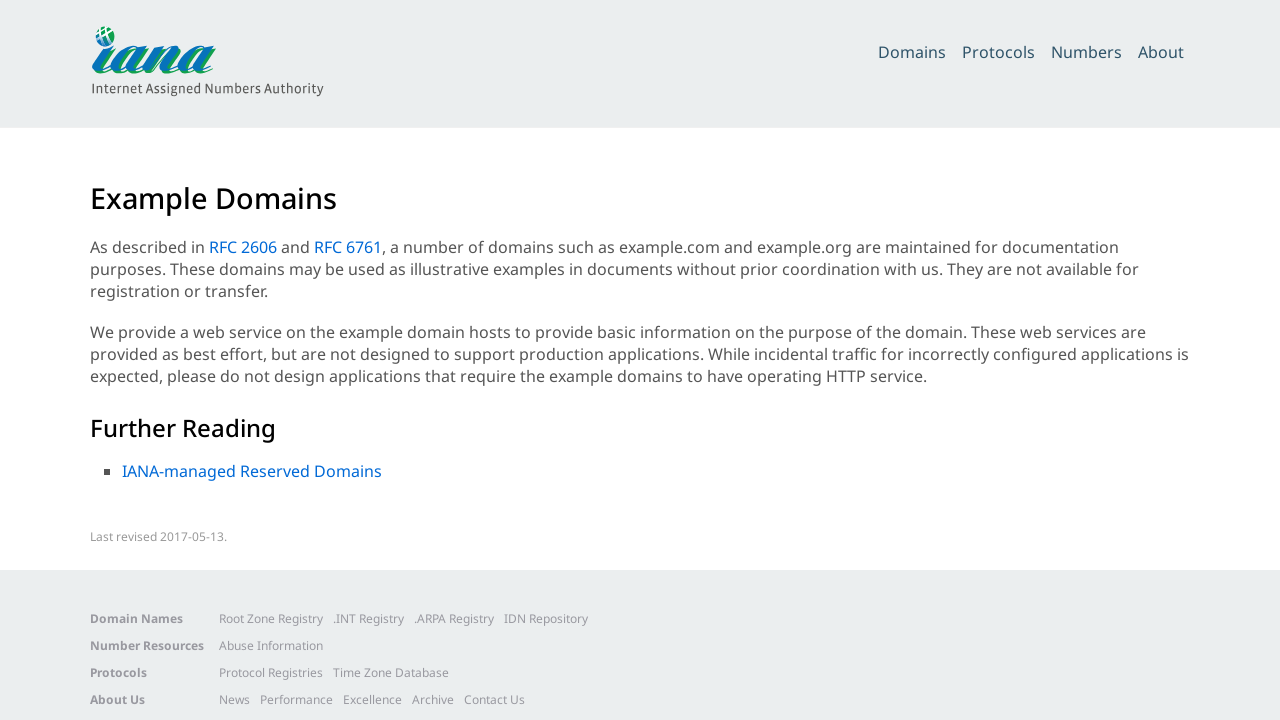